Tests mobile responsiveness by resizing viewport to mobile dimensions and checking for horizontal overflow.

Starting URL: https://adminoverhaul--cheerful-custard-2e6fc5.netlify.app

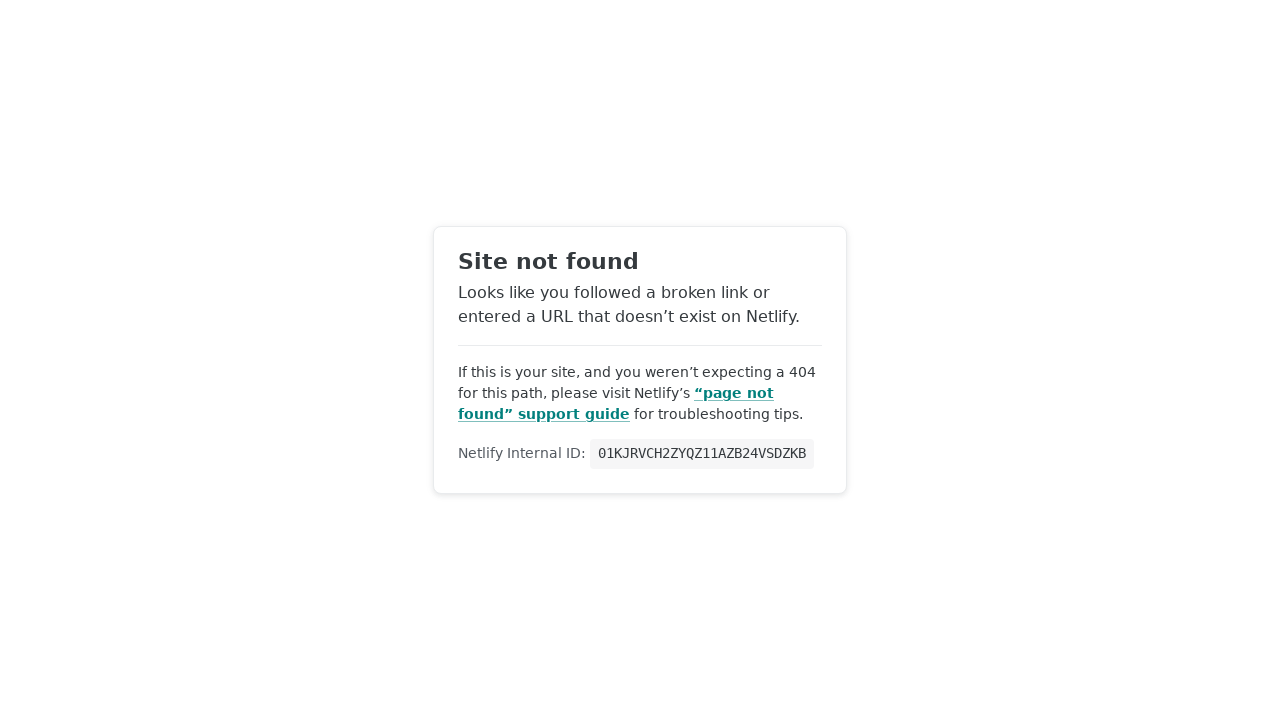

Waited for page to load (networkidle)
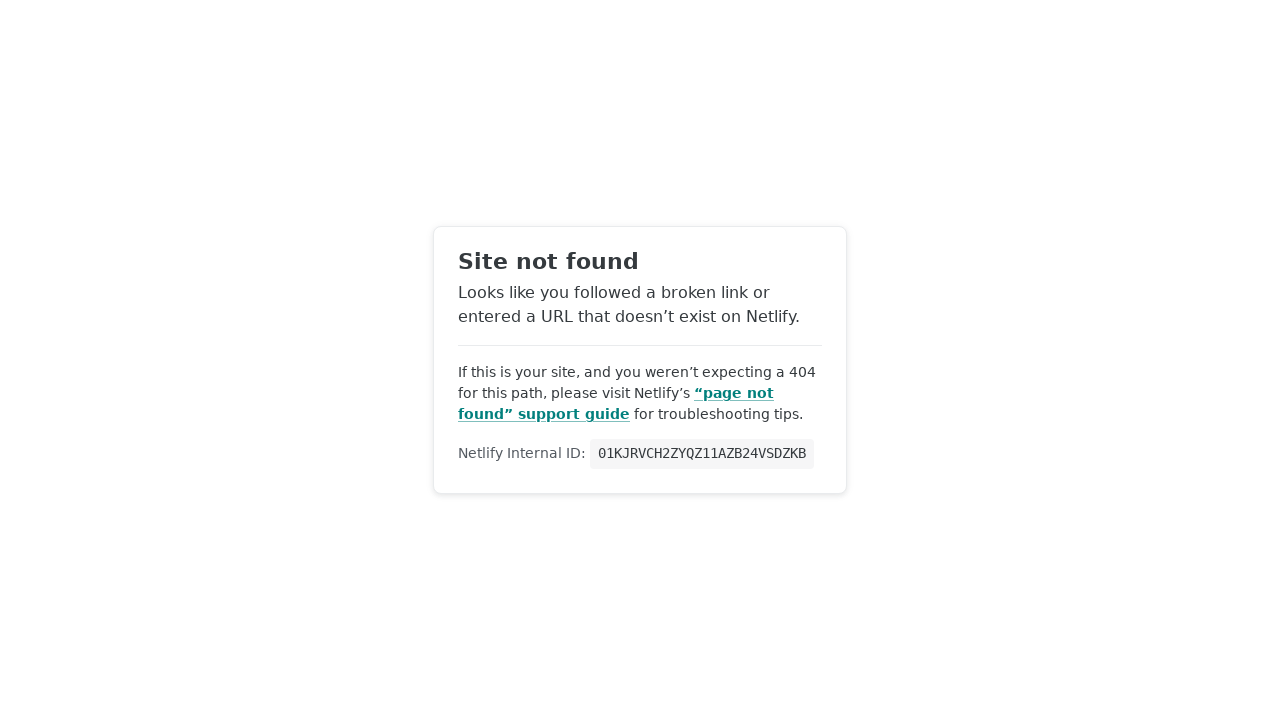

Set viewport to mobile dimensions (375x667)
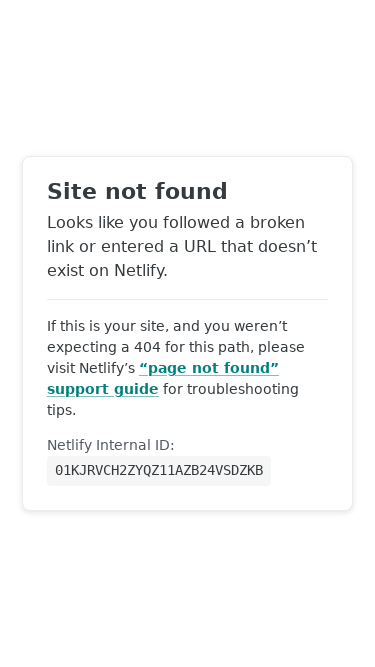

Waited 1000ms for mobile layout to render
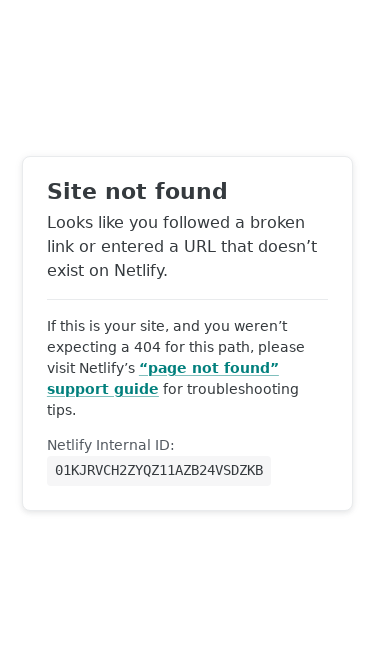

Evaluated body scroll width: 375px
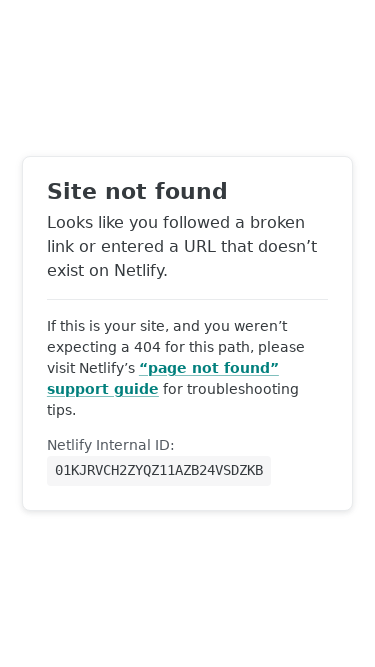

Reset viewport to desktop dimensions (1920x1080)
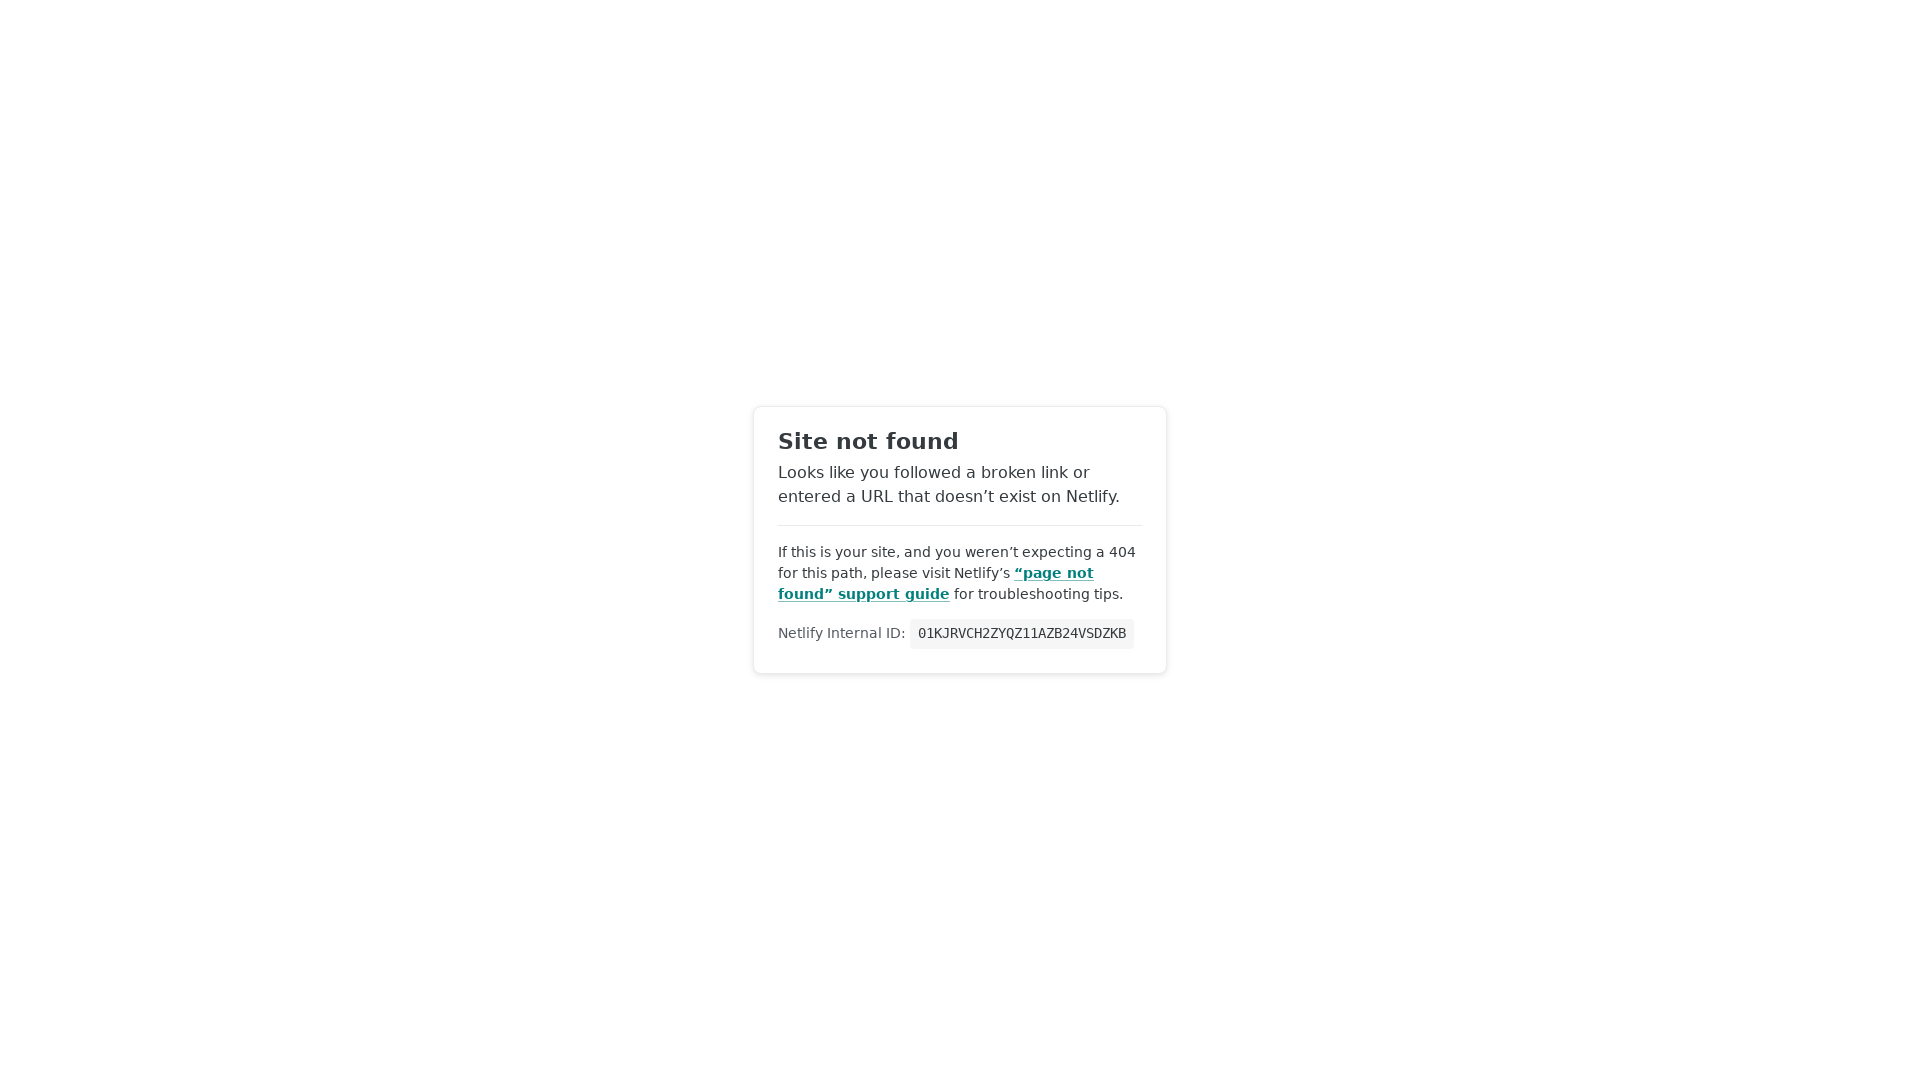

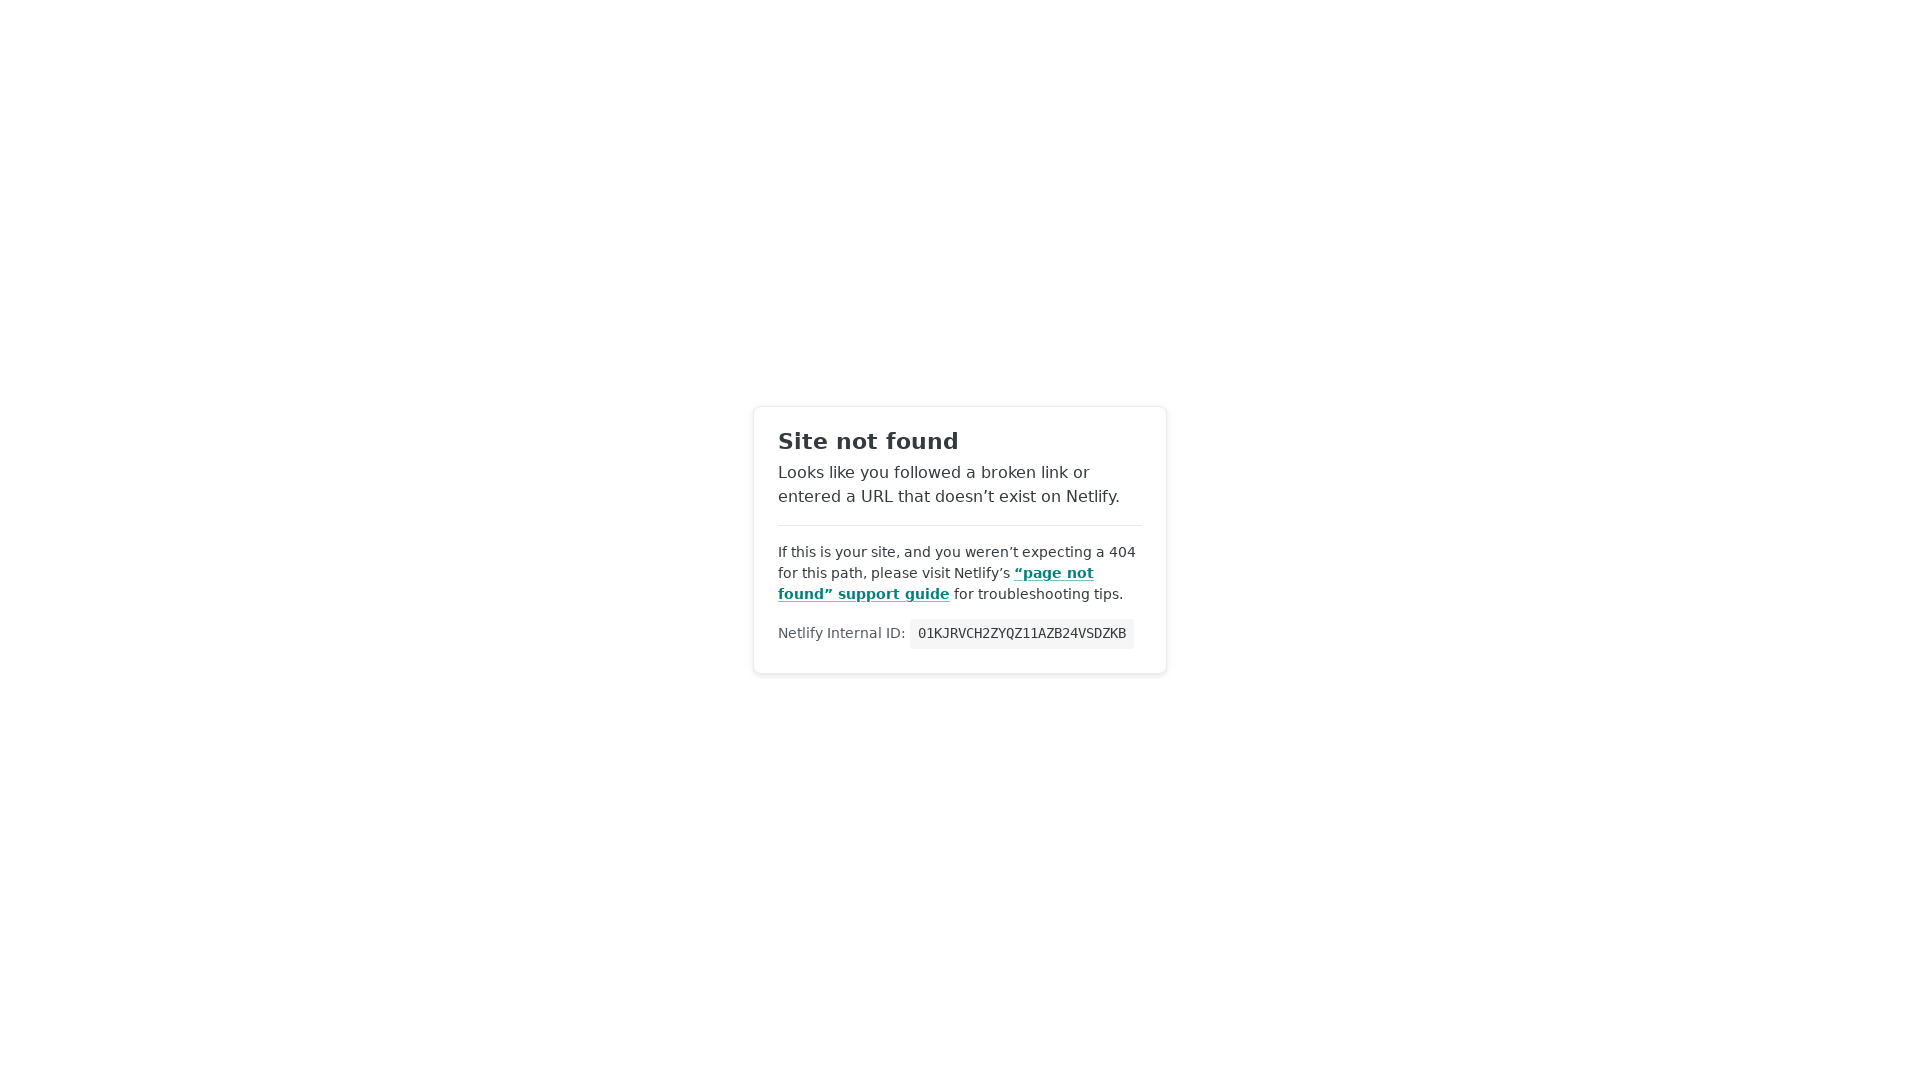